Tests hover functionality by moving mouse over the second avatar image and verifying that the hidden text "name: user2" becomes visible

Starting URL: https://practice.cydeo.com/hovers

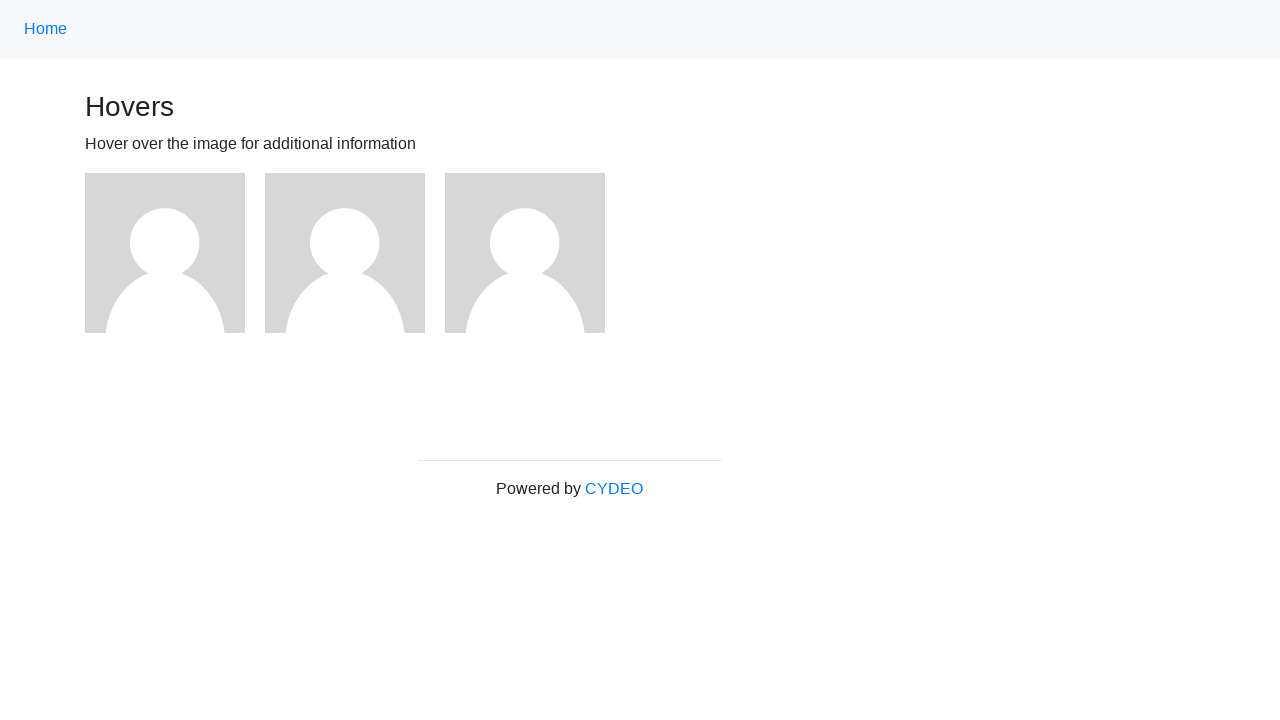

Hovered over the second avatar image at (355, 253) on xpath=//div[@class='figure'][2]
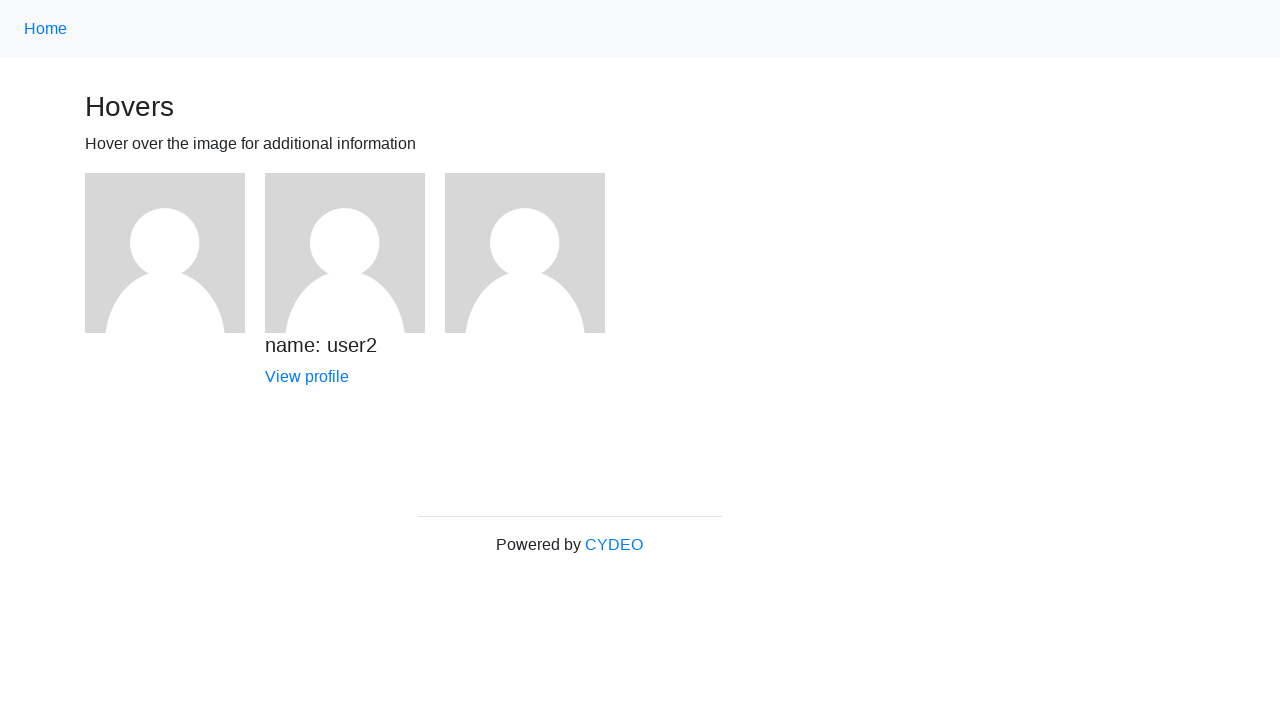

Verified that hidden text 'name: user2' became visible
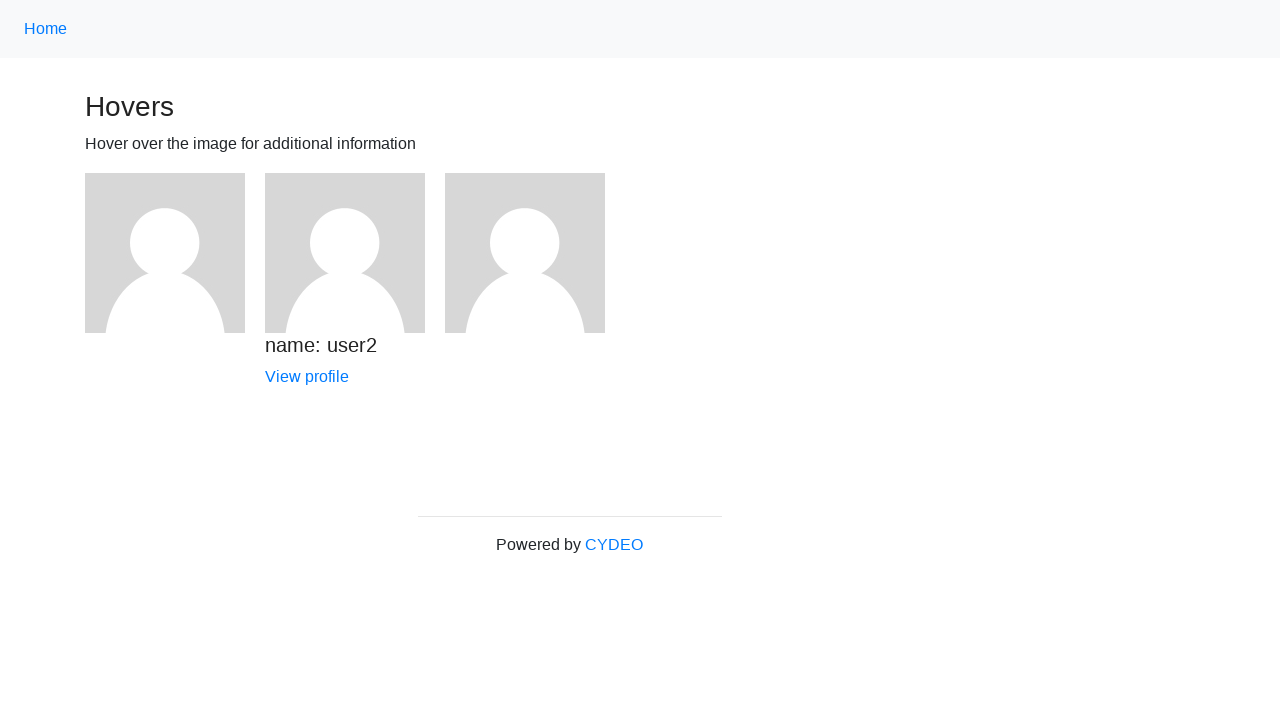

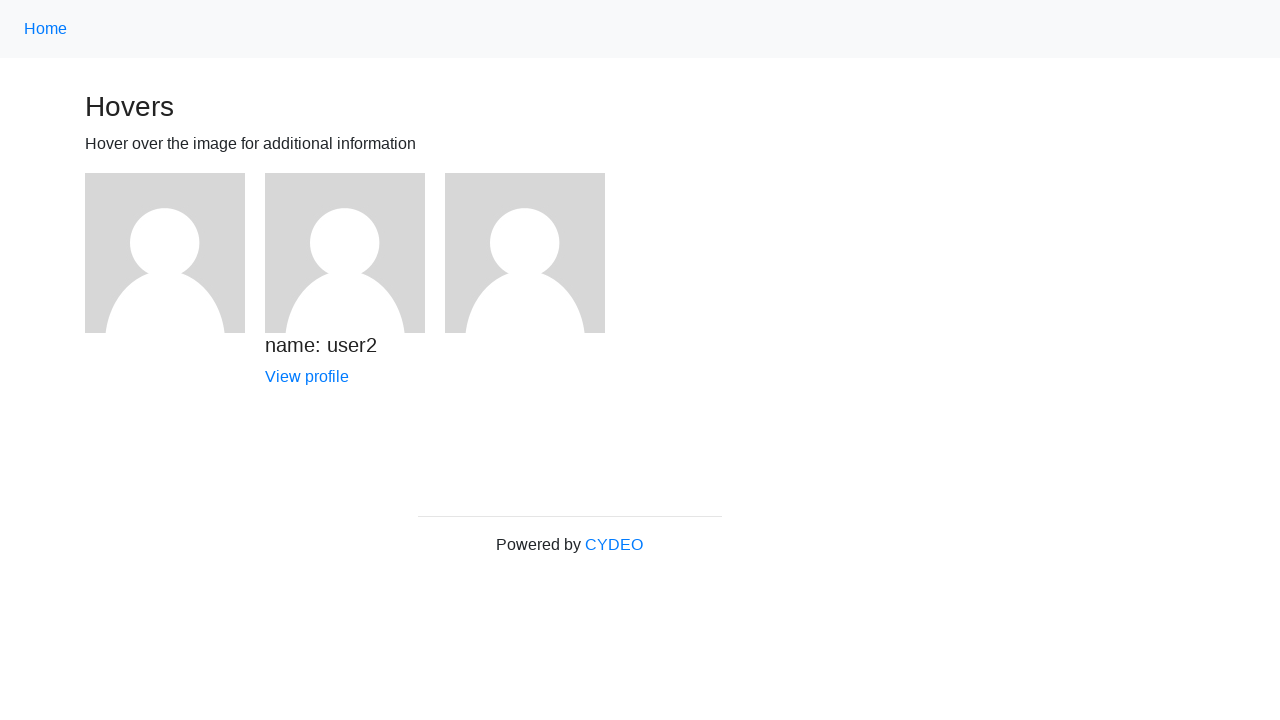